Tests train search functionality on erail.in by searching for trains between two stations and verifying the results are displayed

Starting URL: https://erail.in/

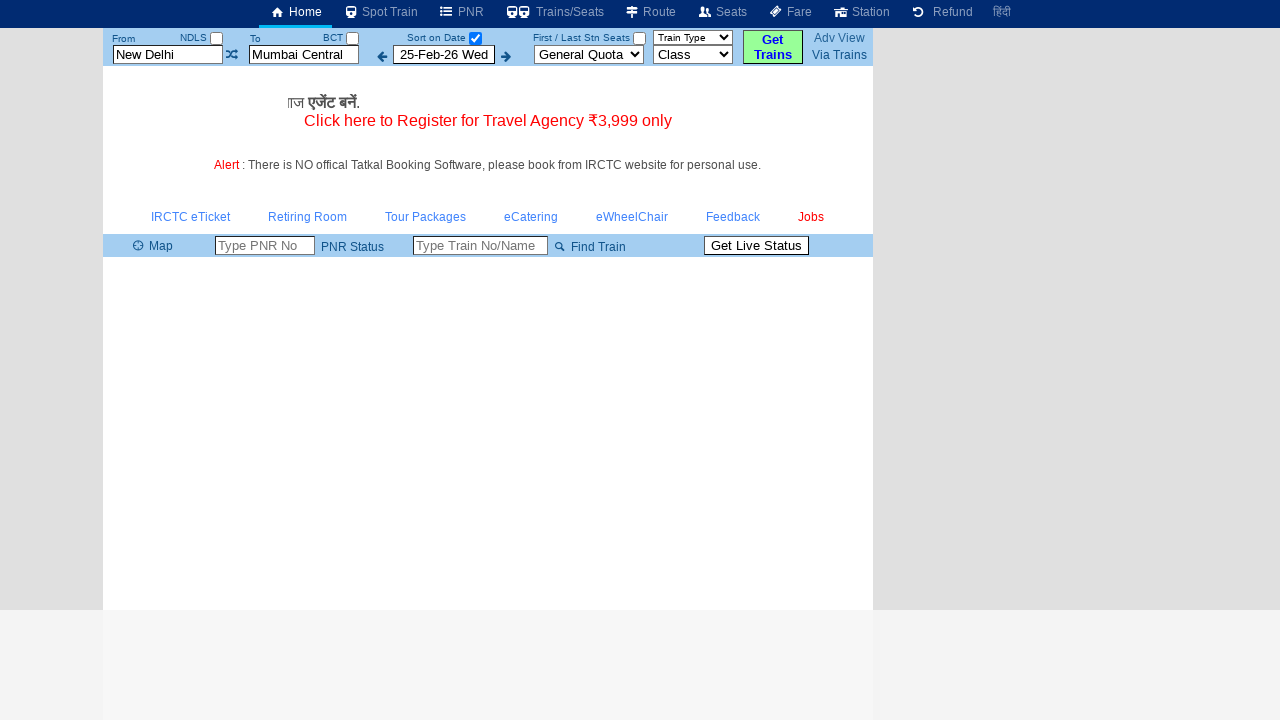

Clicked 'sort on date' checkbox to disable date-based sorting at (475, 38) on #chkSelectDateOnly
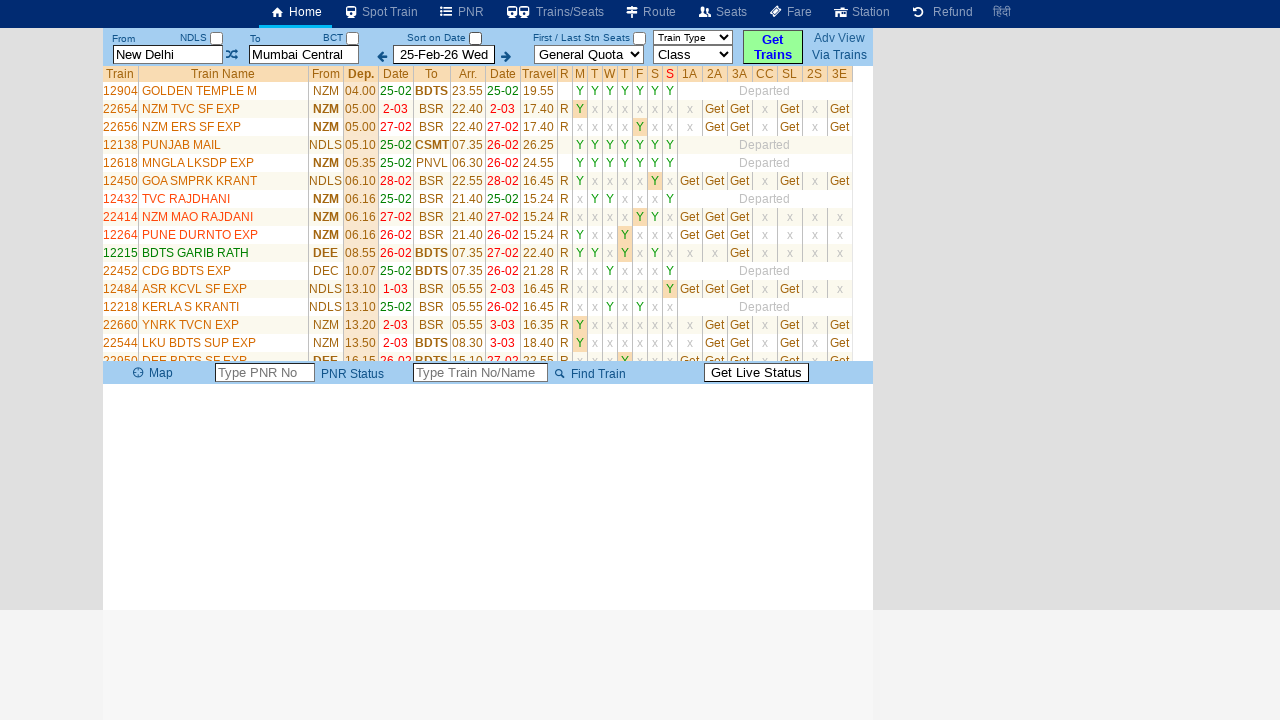

Cleared departure station field on #txtStationFrom
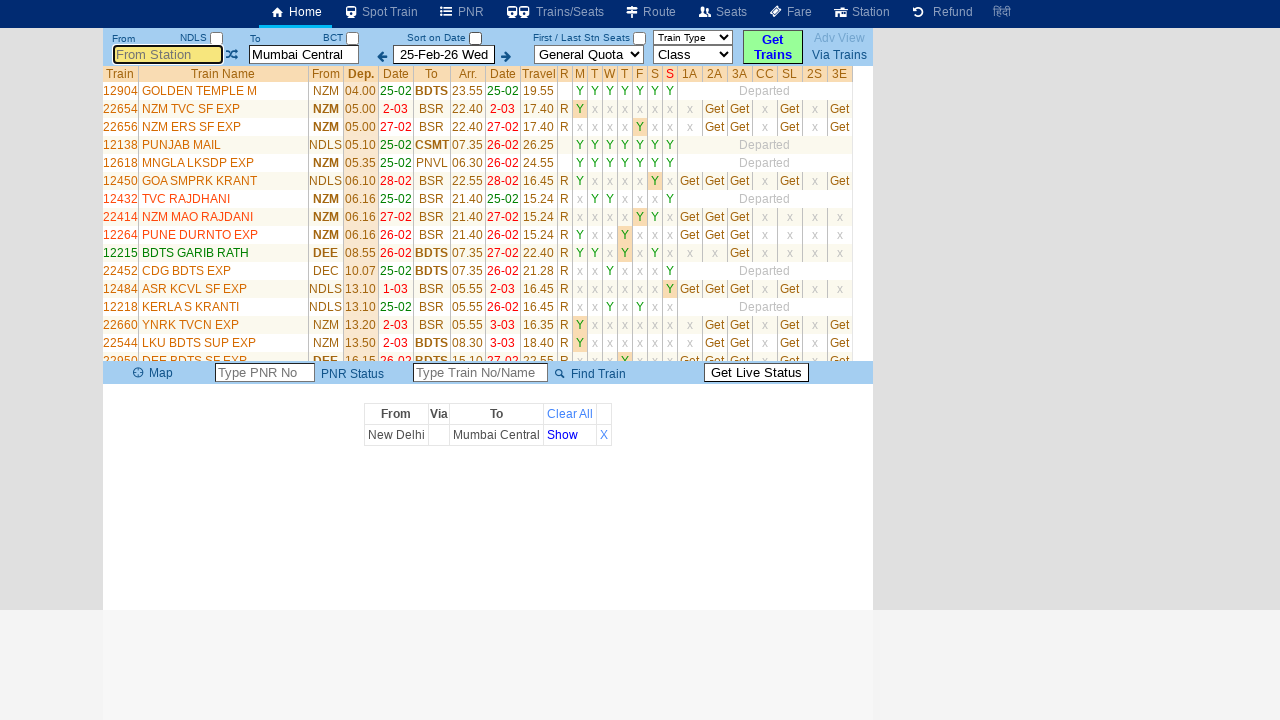

Entered 'Mgr Chennai Ctr' as departure station on #txtStationFrom
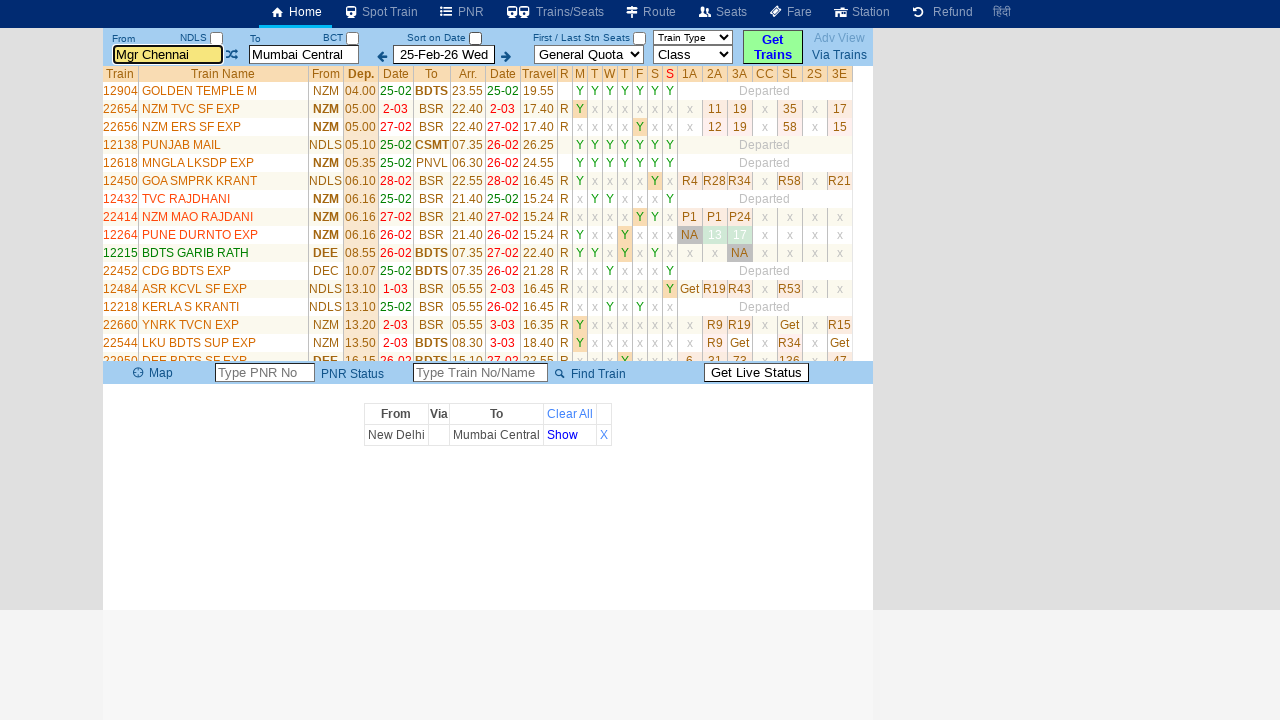

Pressed Enter to confirm departure station on #txtStationFrom
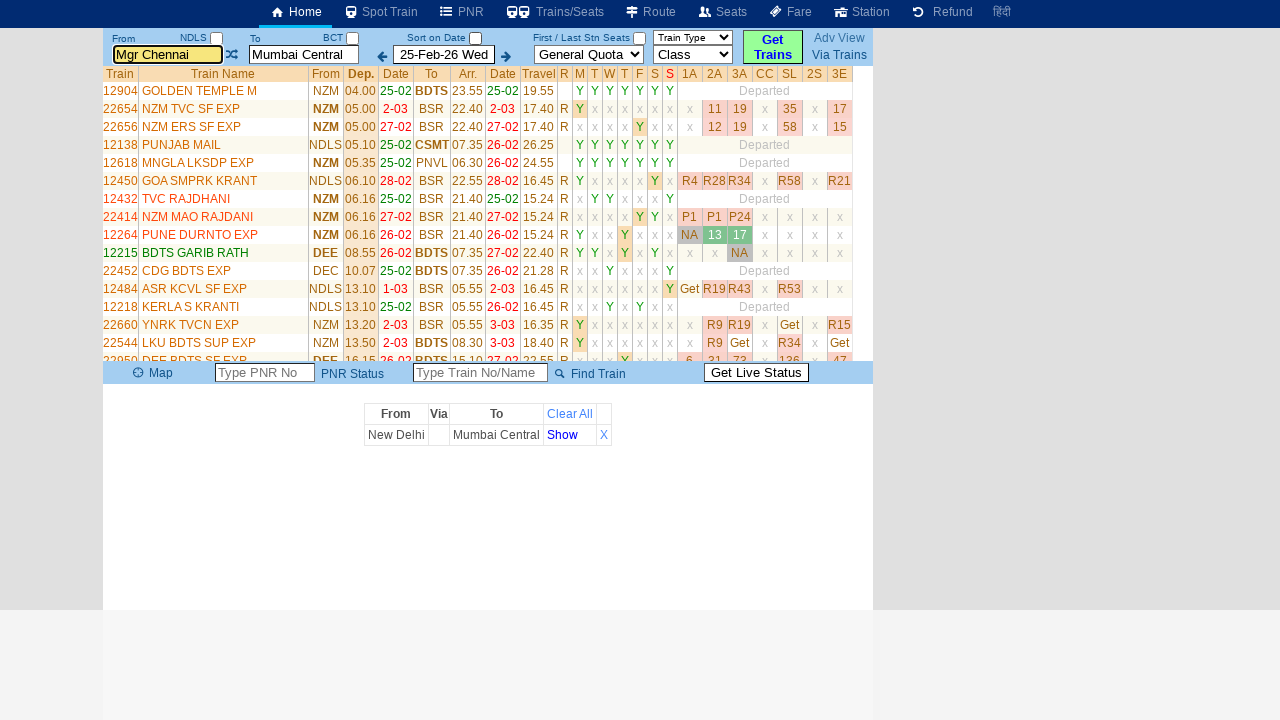

Cleared destination station field on #txtStationTo
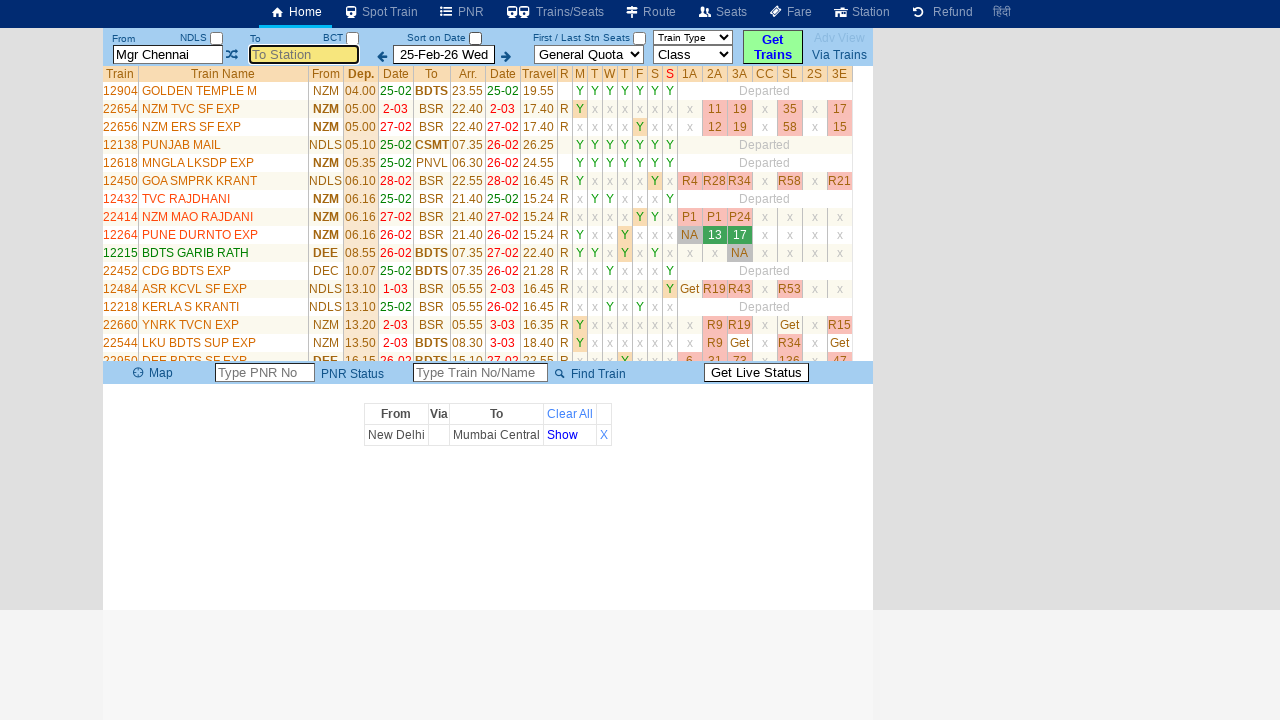

Entered 'Delhi' as destination station on #txtStationTo
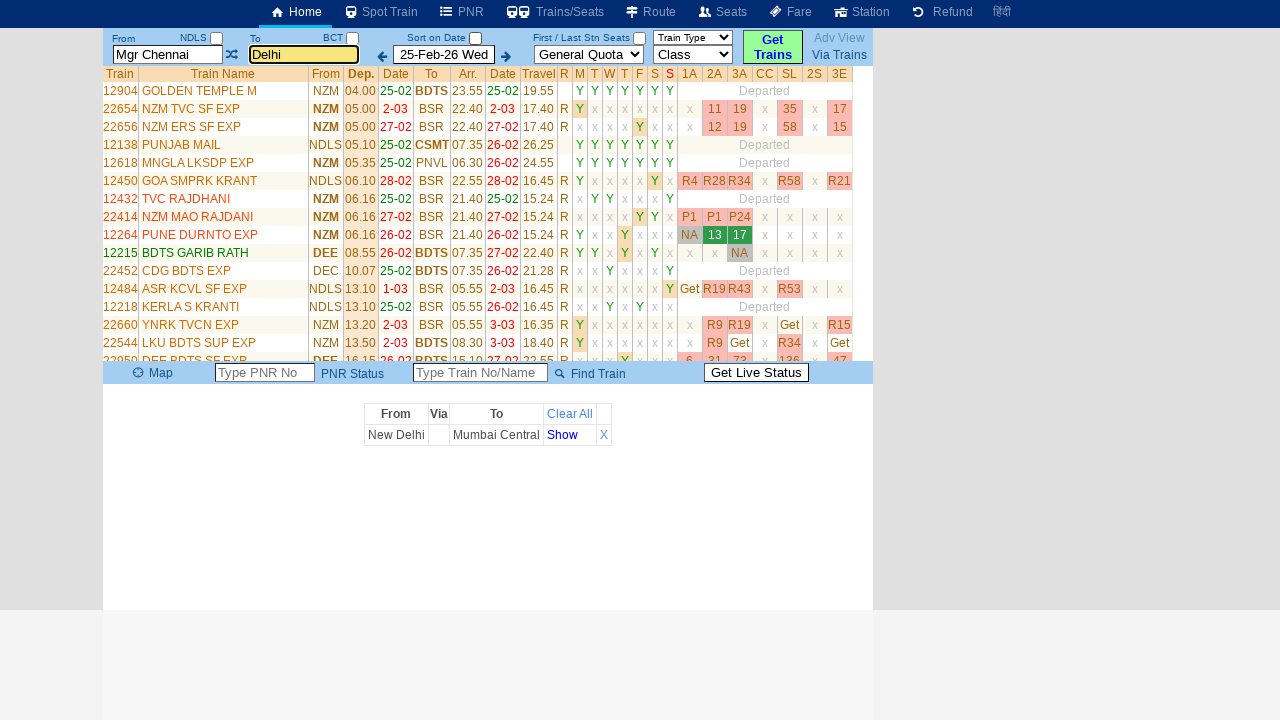

Pressed Enter to confirm destination station on #txtStationTo
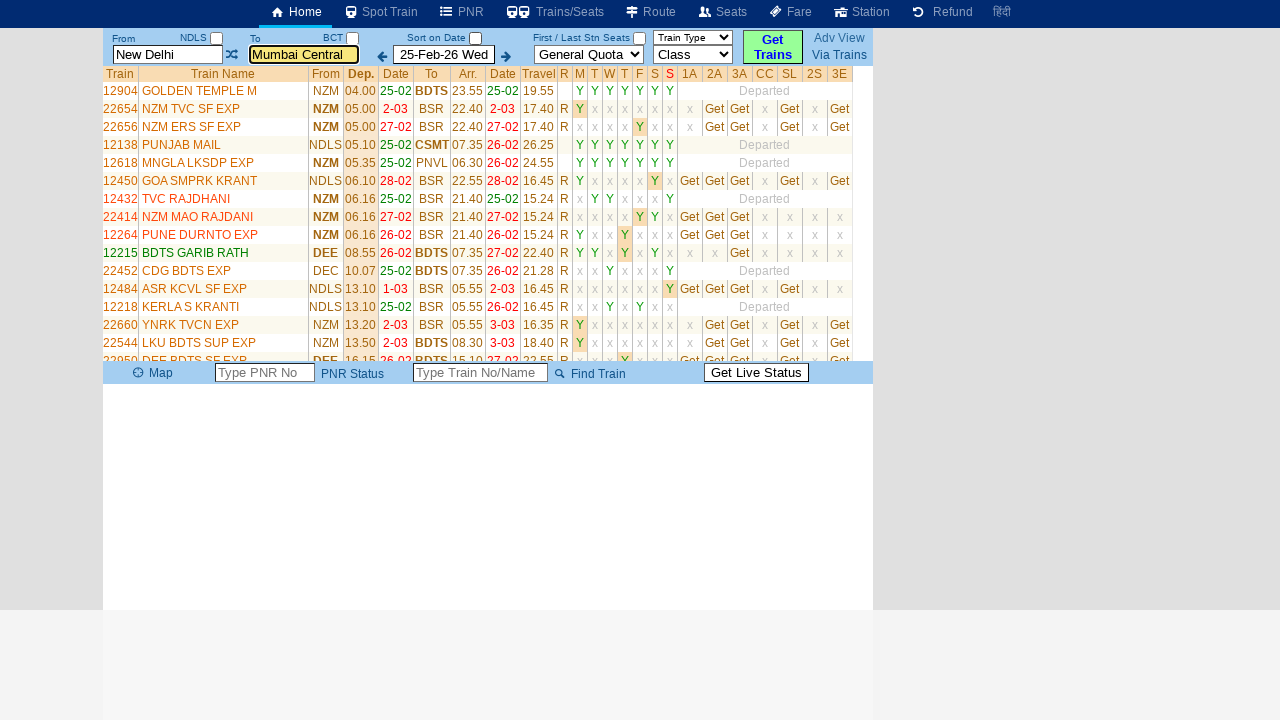

Clicked search button to fetch trains at (773, 47) on #buttonFromTo
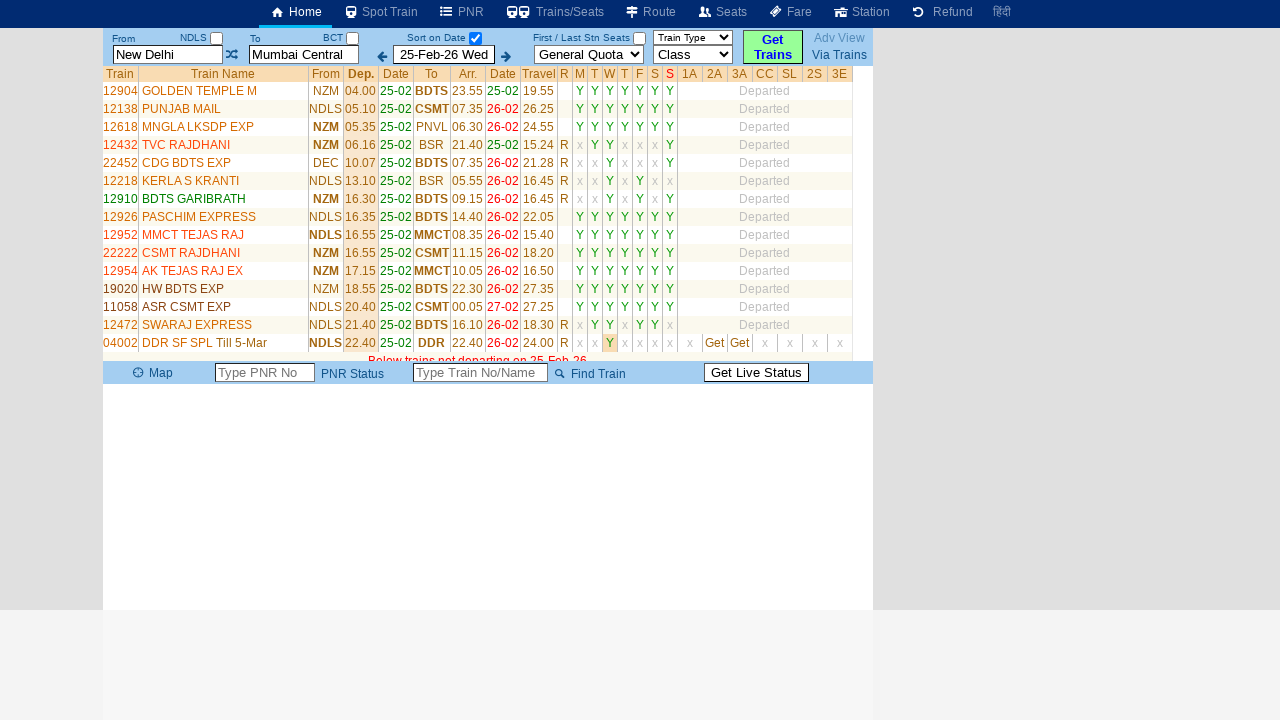

Train list loaded successfully
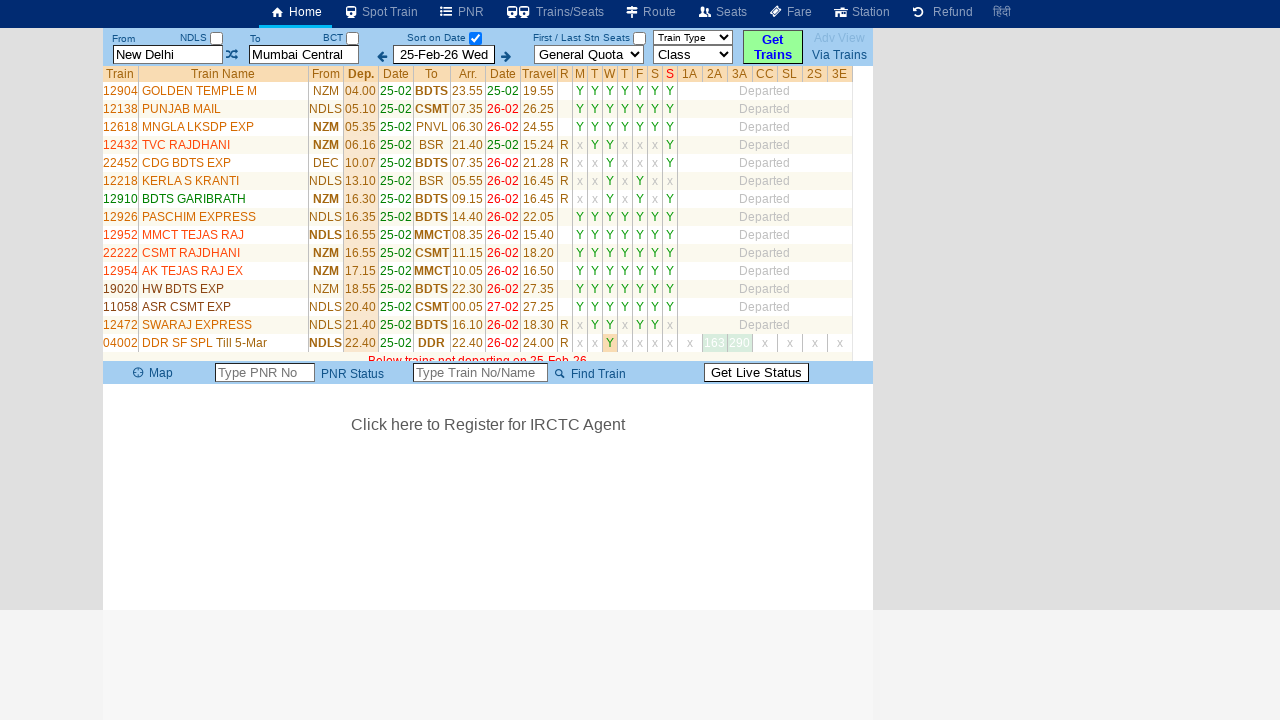

Located 34 train elements in search results
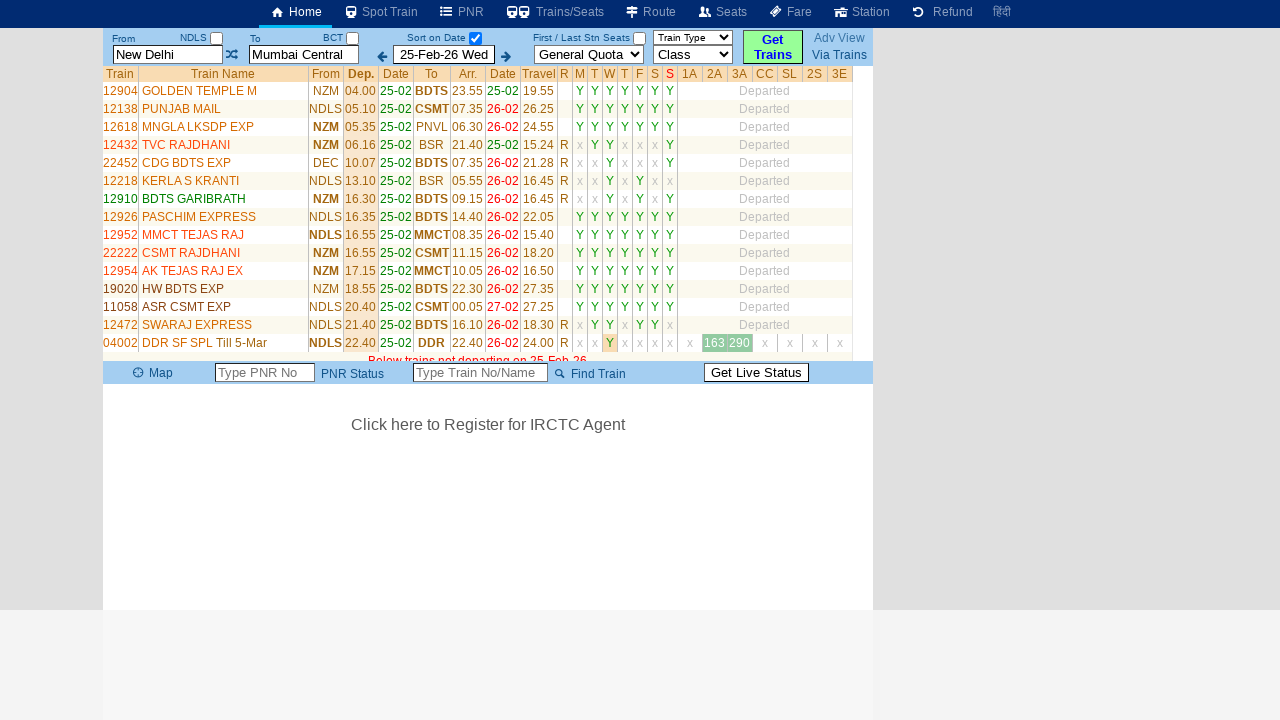

Verified that train results are displayed
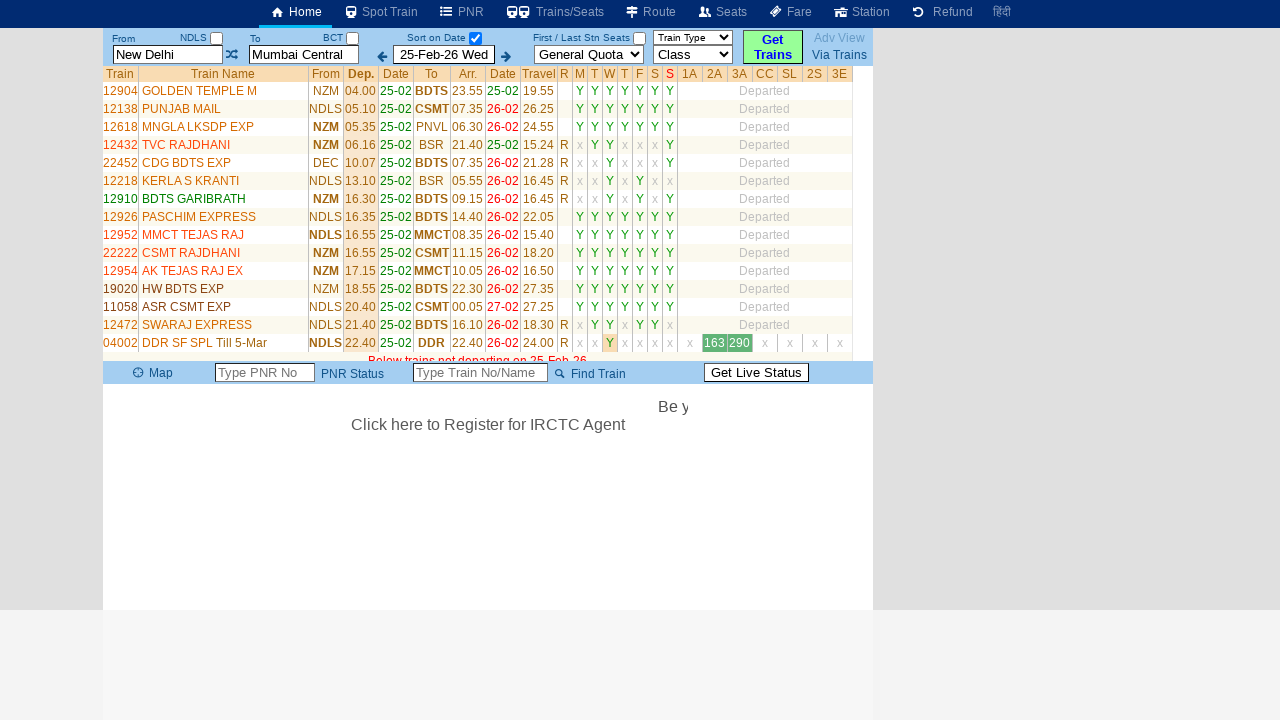

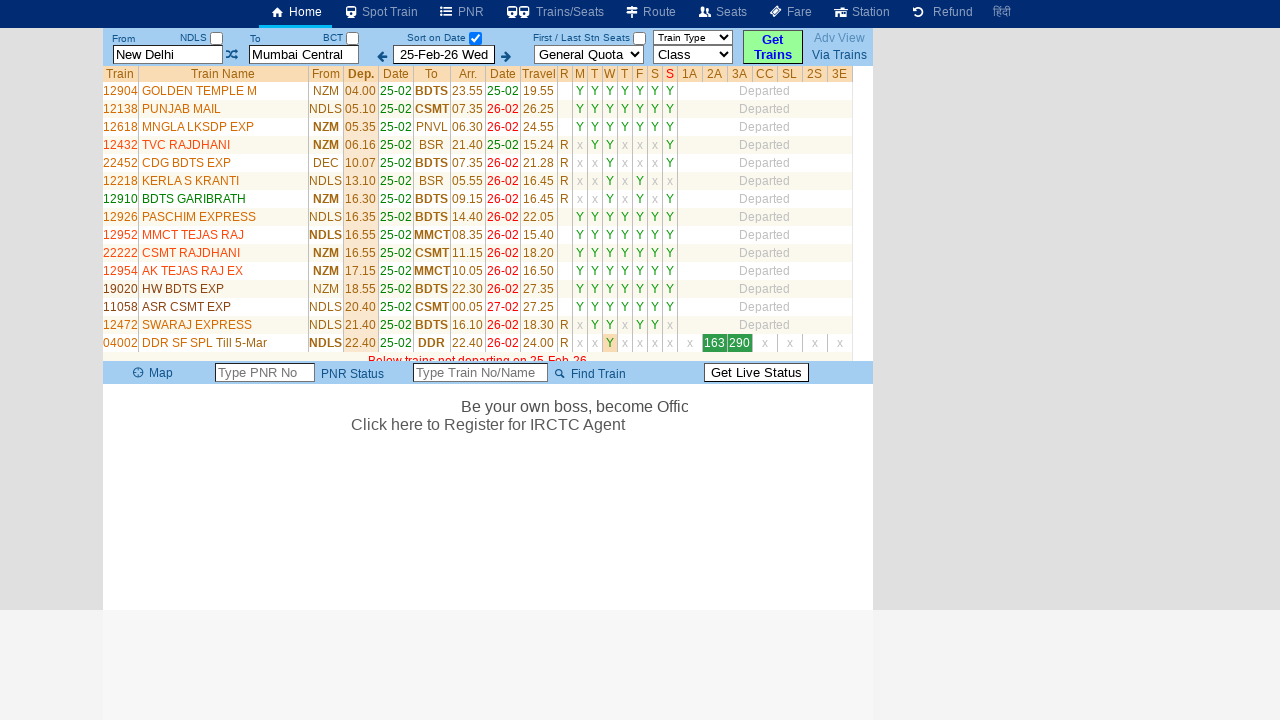